Clicks all radio buttons on the page sequentially

Starting URL: https://rahulshettyacademy.com/AutomationPractice/

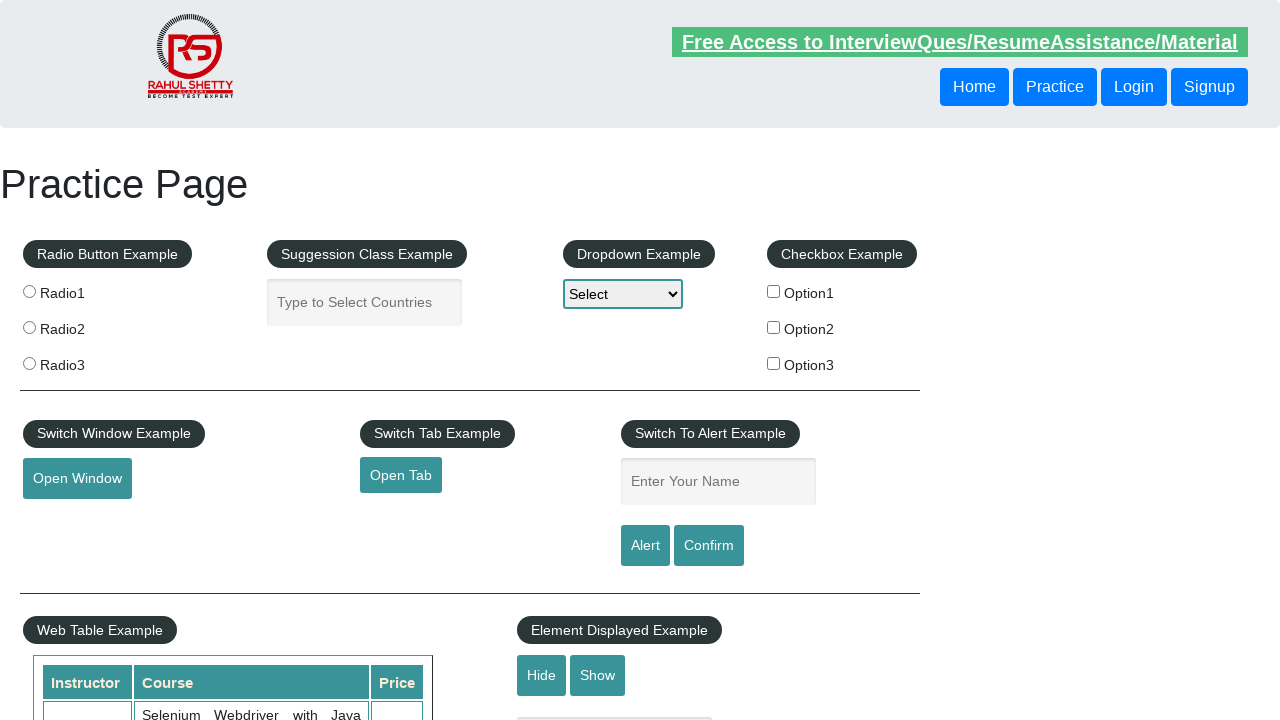

Located all radio buttons on the page
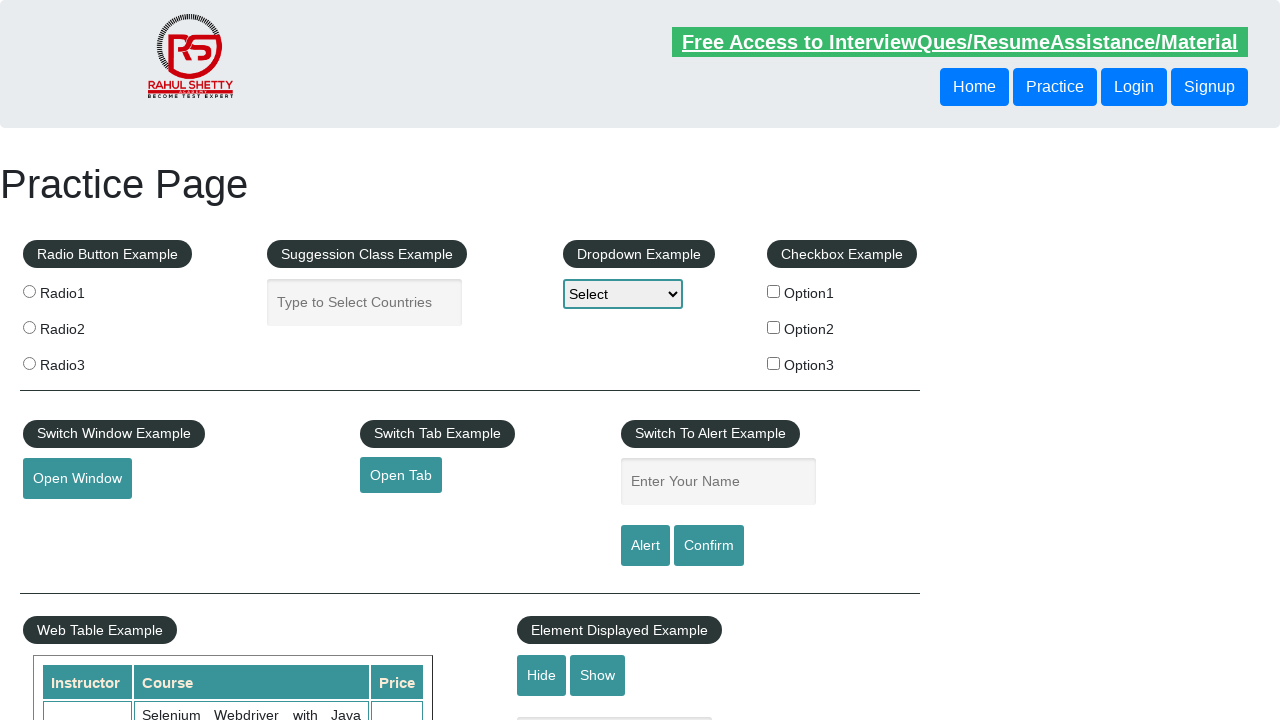

Clicked a radio button at (29, 291) on input[type='radio'] >> nth=0
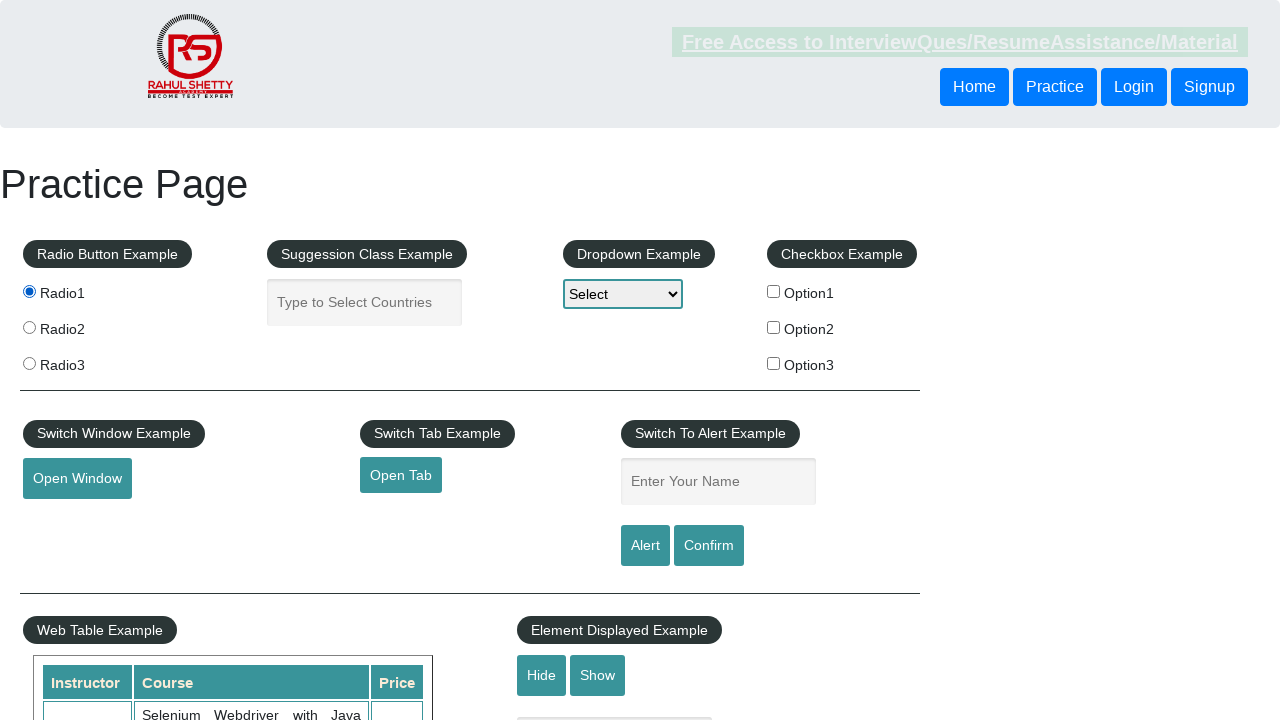

Clicked a radio button at (29, 327) on input[type='radio'] >> nth=1
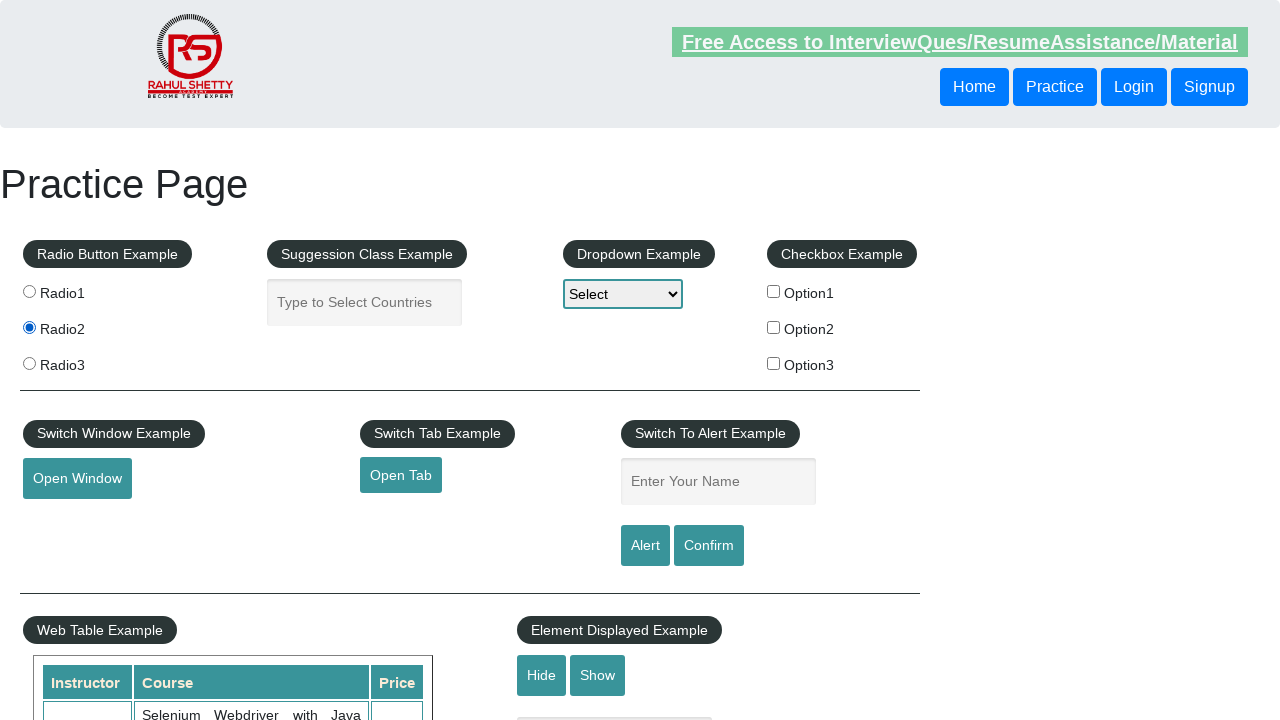

Clicked a radio button at (29, 363) on input[type='radio'] >> nth=2
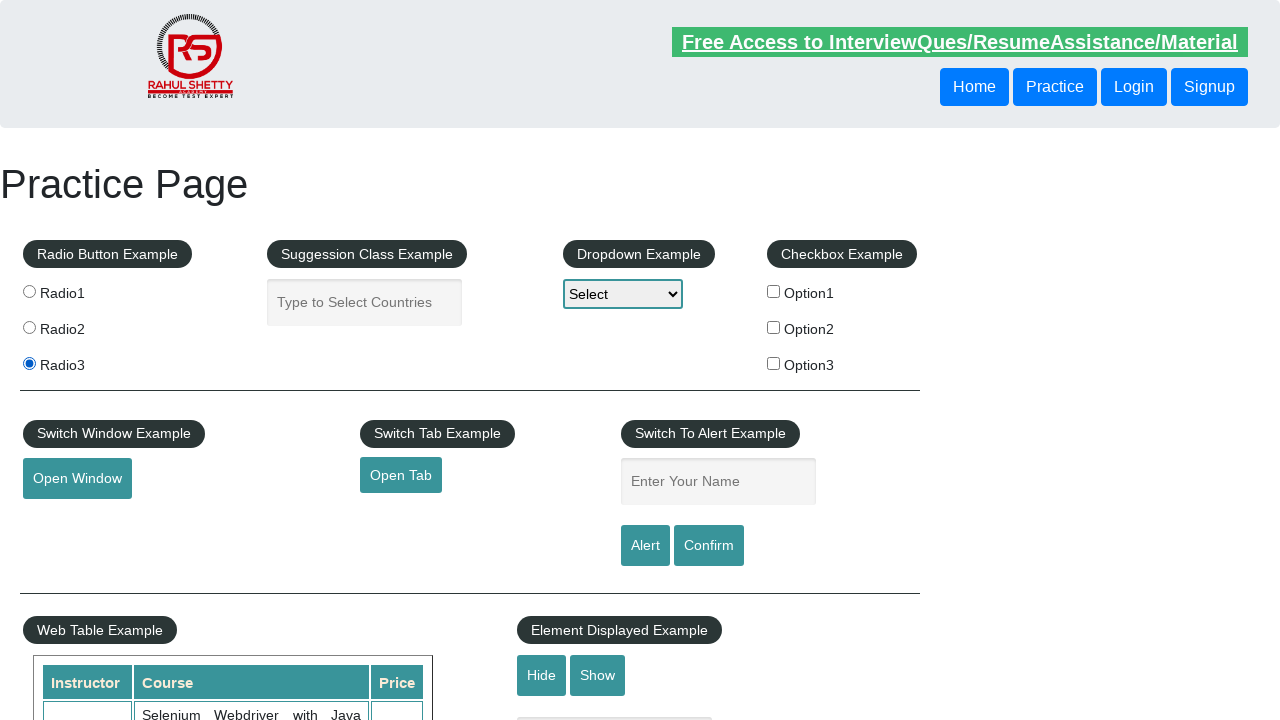

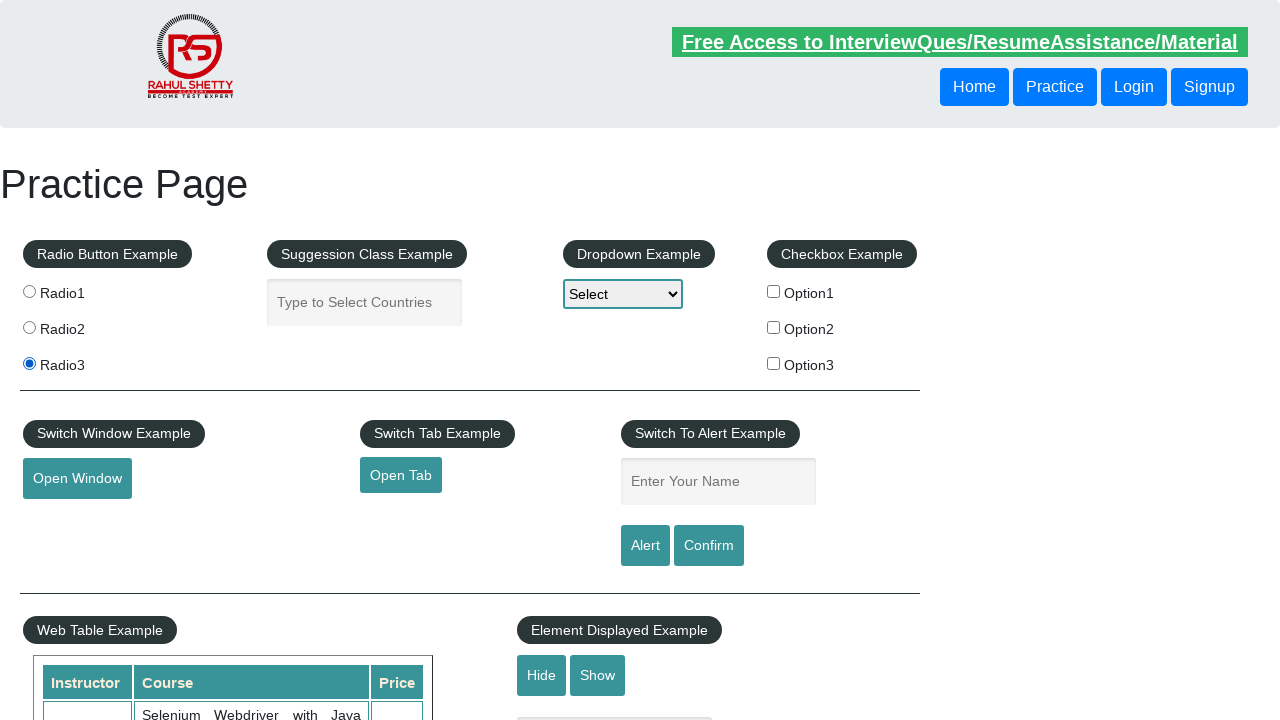